Tests frame handling by switching between multiple frames and nested iframes, filling text inputs in each frame, and clicking a radio button in an inner iframe using JavaScript execution.

Starting URL: http://ui.vision/demo/webtest/frames/

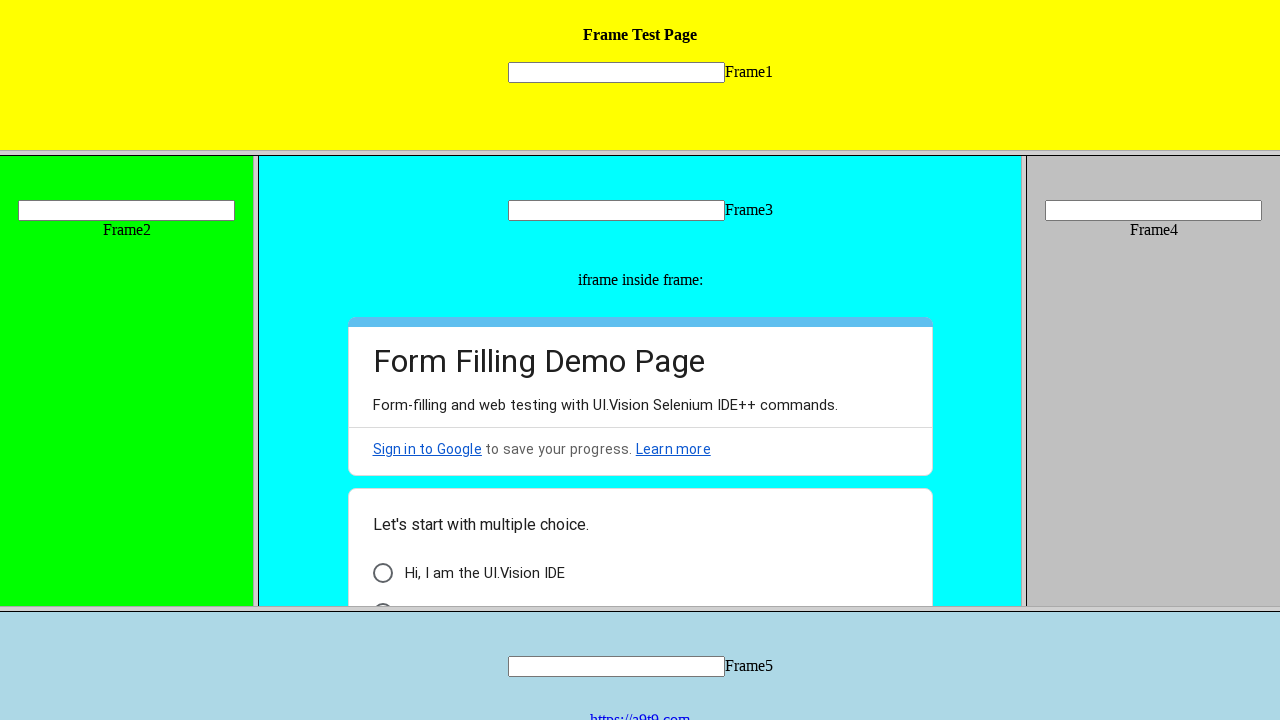

Located frame_1.html
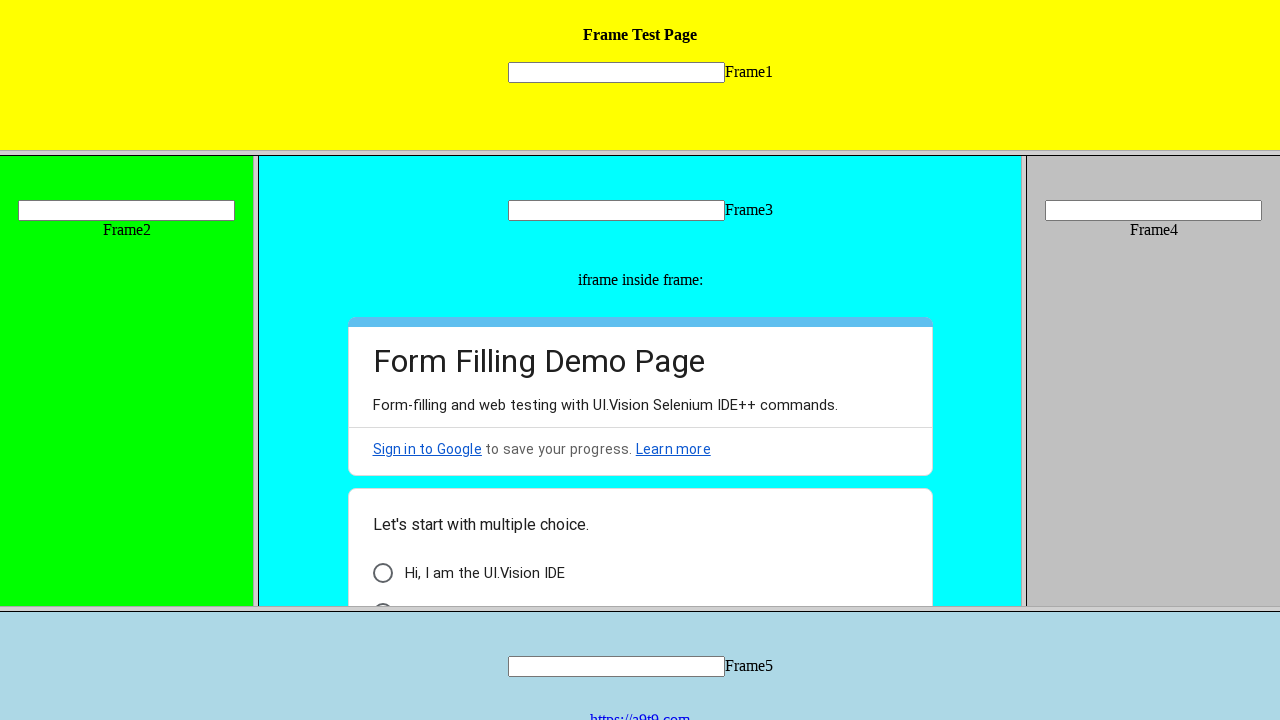

Filled 'mytext1' input in Frame 1 with 'welcome' on frame[src='frame_1.html'] >> internal:control=enter-frame >> input[name='mytext1
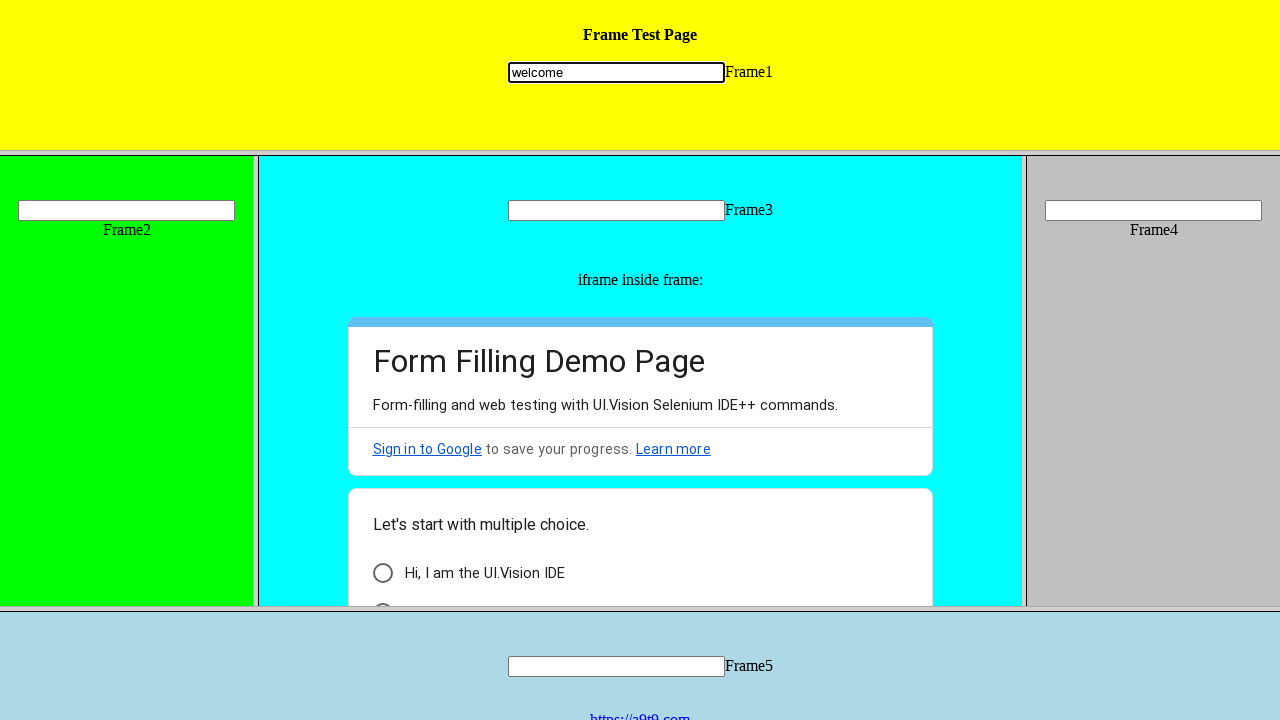

Located frame_2.html
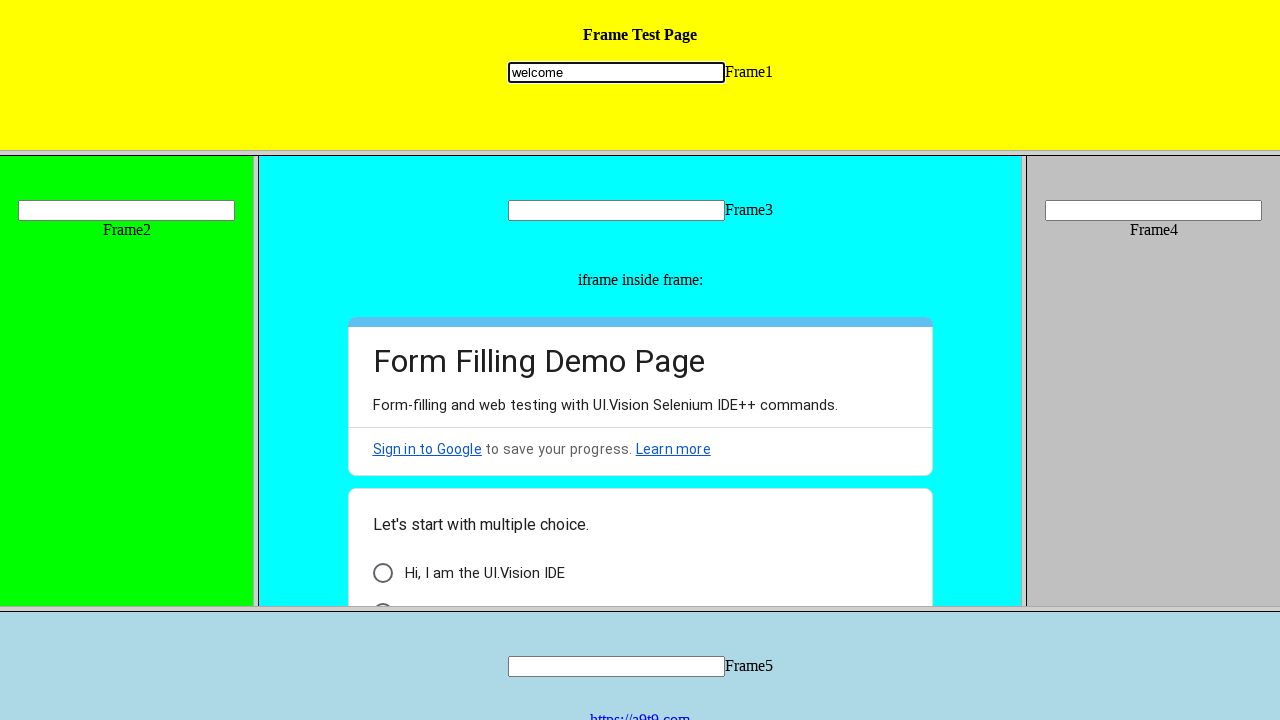

Filled 'mytext2' input in Frame 2 with 'selenium' on frame[src='frame_2.html'] >> internal:control=enter-frame >> input[name='mytext2
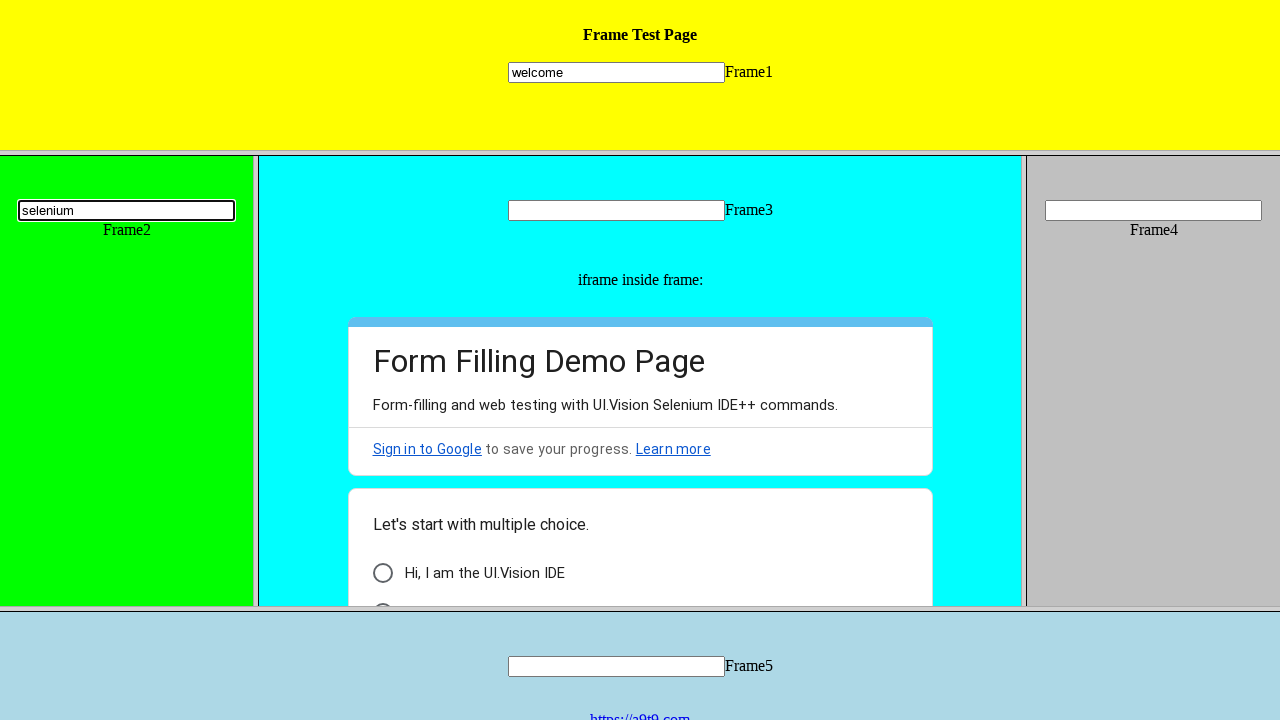

Located frame_3.html
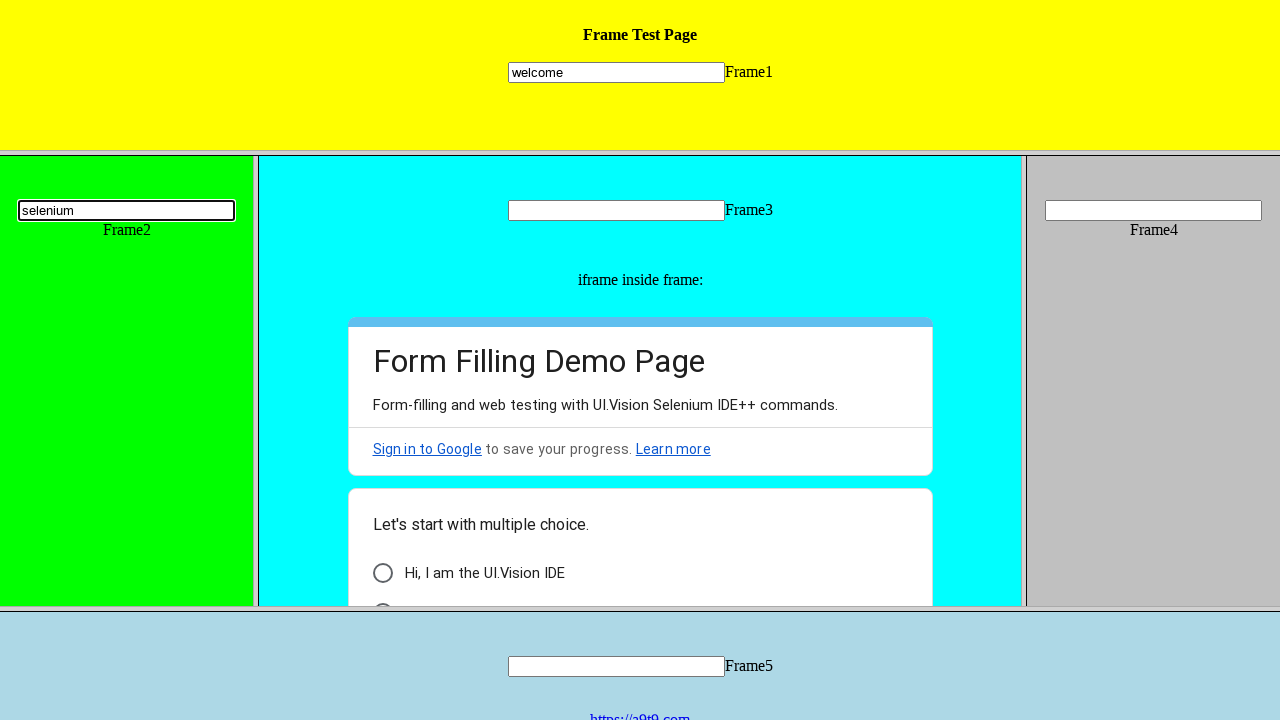

Filled 'mytext3' input in Frame 3 with 'java' on frame[src='frame_3.html'] >> internal:control=enter-frame >> input[name='mytext3
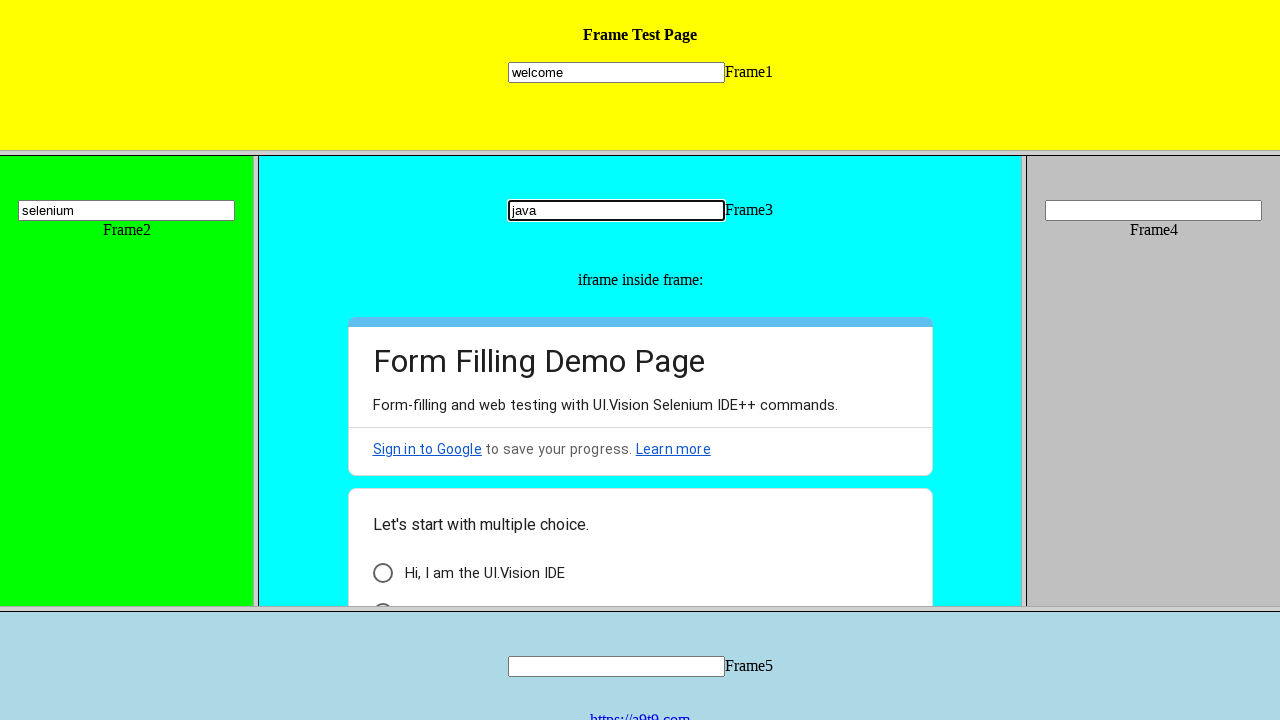

Located first nested iframe inside Frame 3
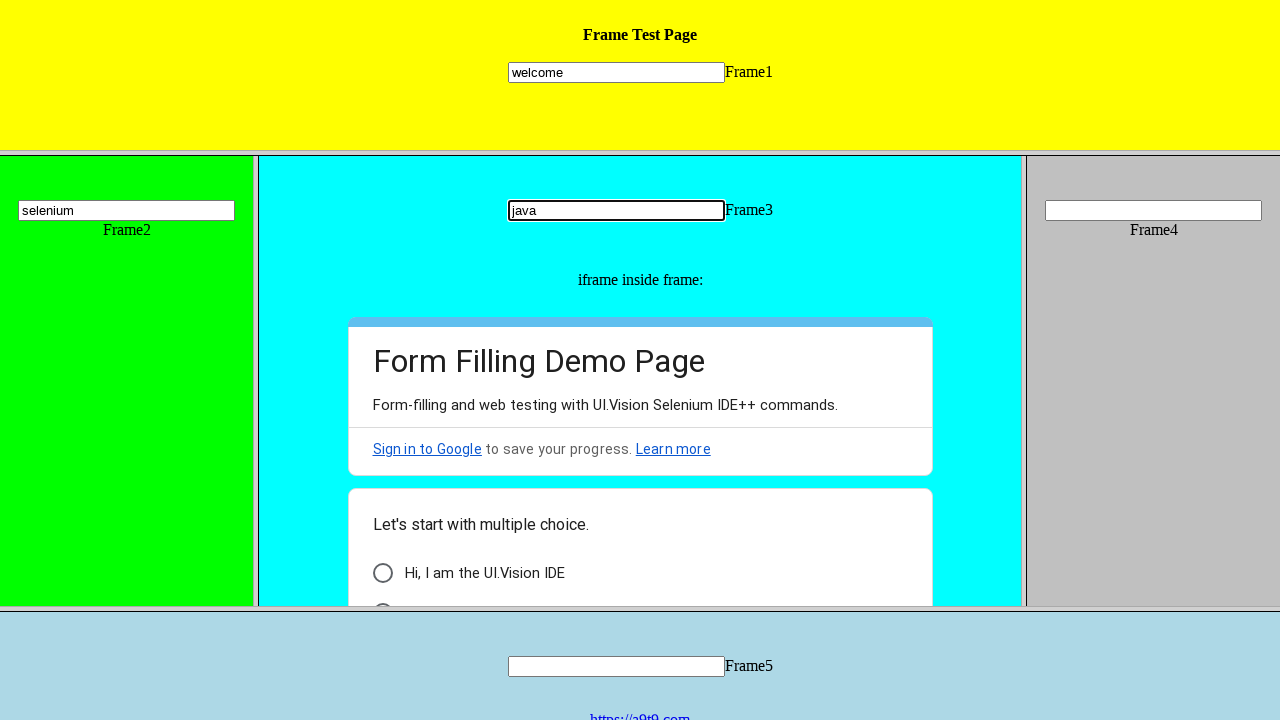

Clicked radio button in nested iframe at (382, 596) on frame[src='frame_3.html'] >> internal:control=enter-frame >> iframe >> nth=0 >> 
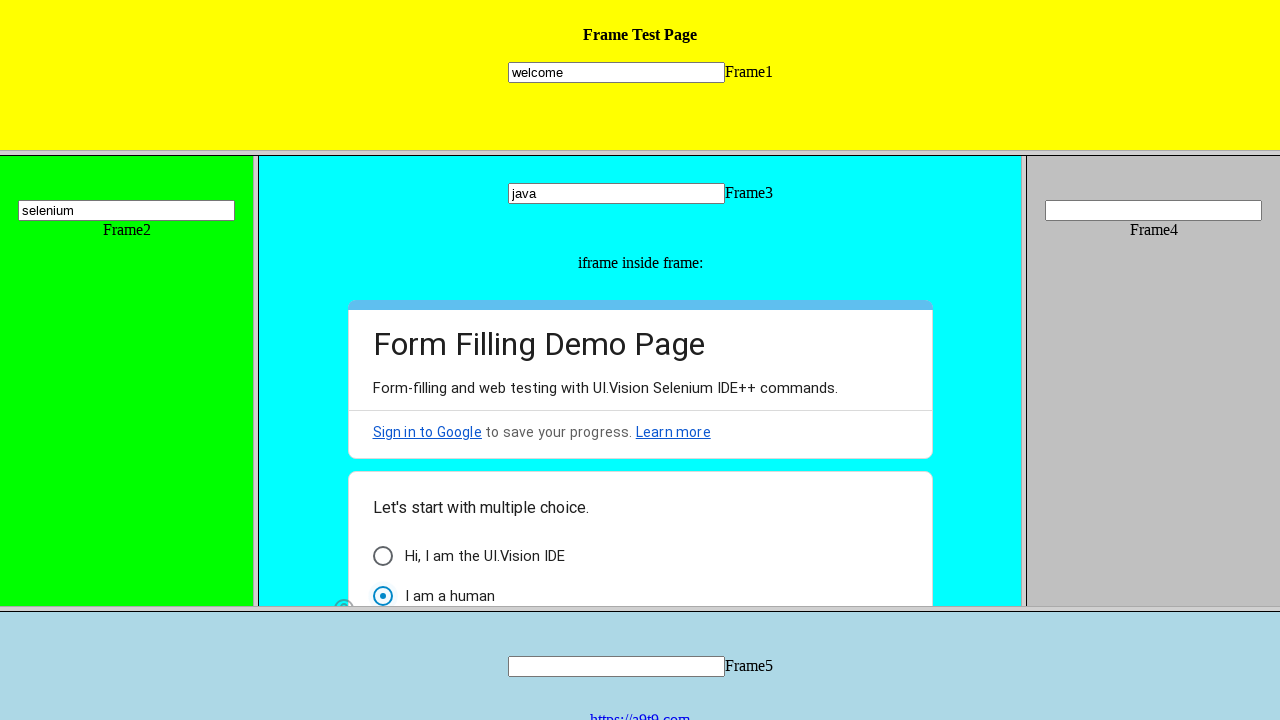

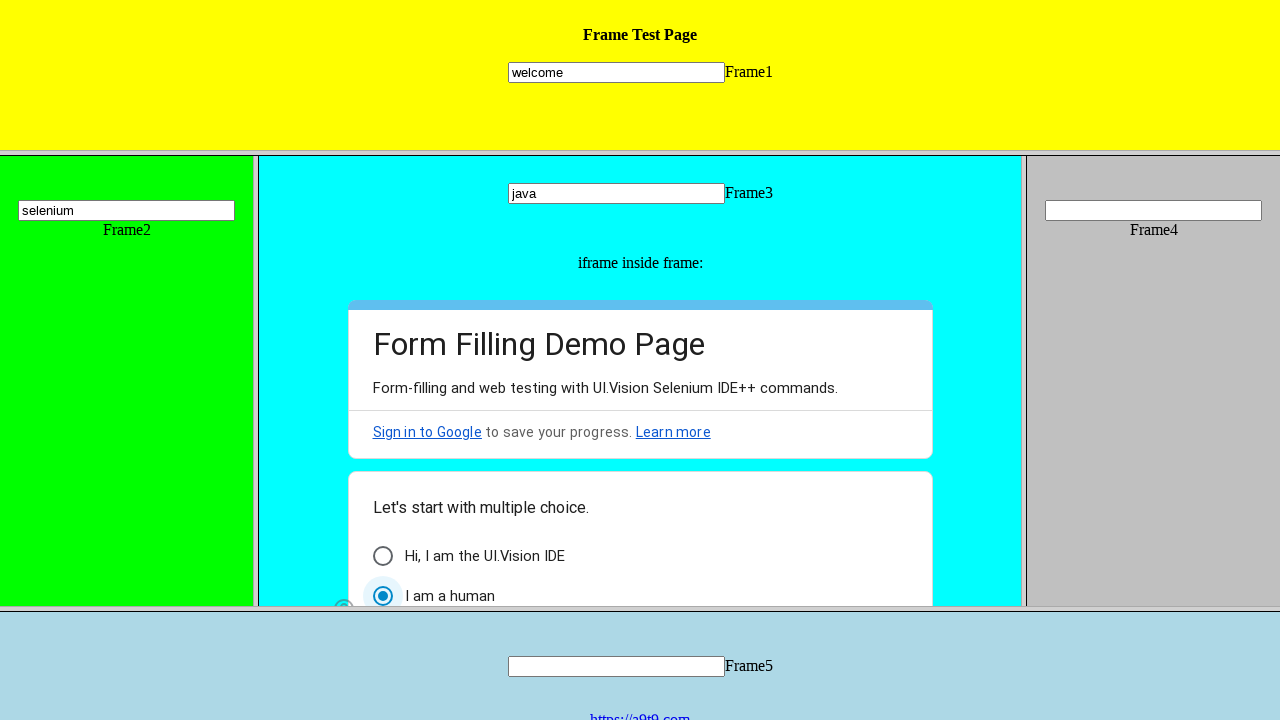